Tests checkbox functionality by clicking on the first checkbox (index 0) and verifying it becomes checked

Starting URL: https://the-internet.herokuapp.com/

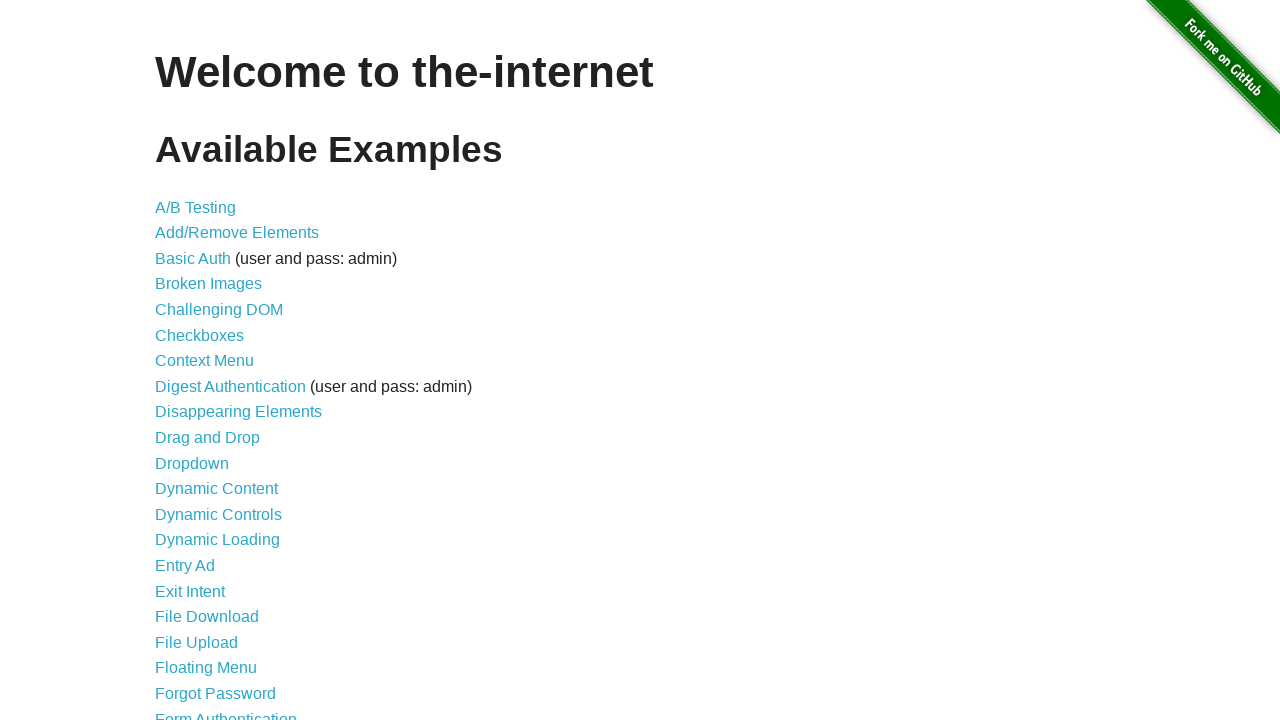

Clicked on checkboxes link at (200, 335) on xpath=//a[@href='/checkboxes']
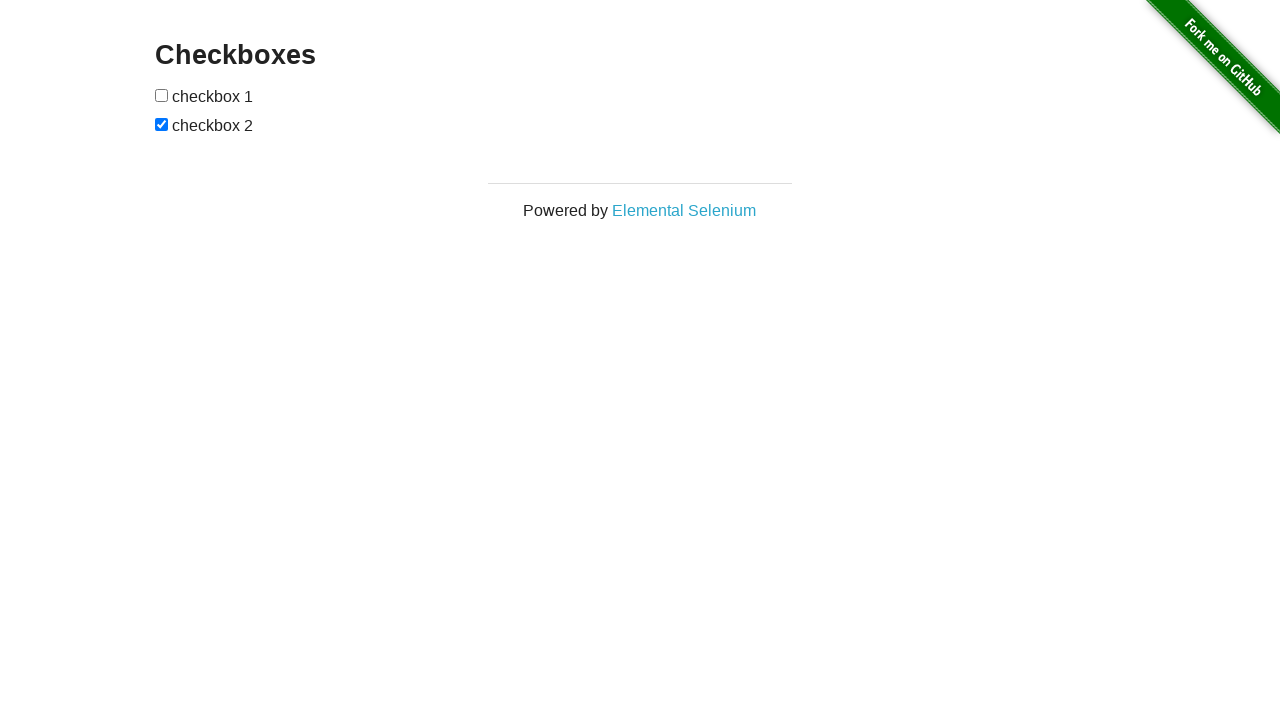

Checkboxes element loaded and visible
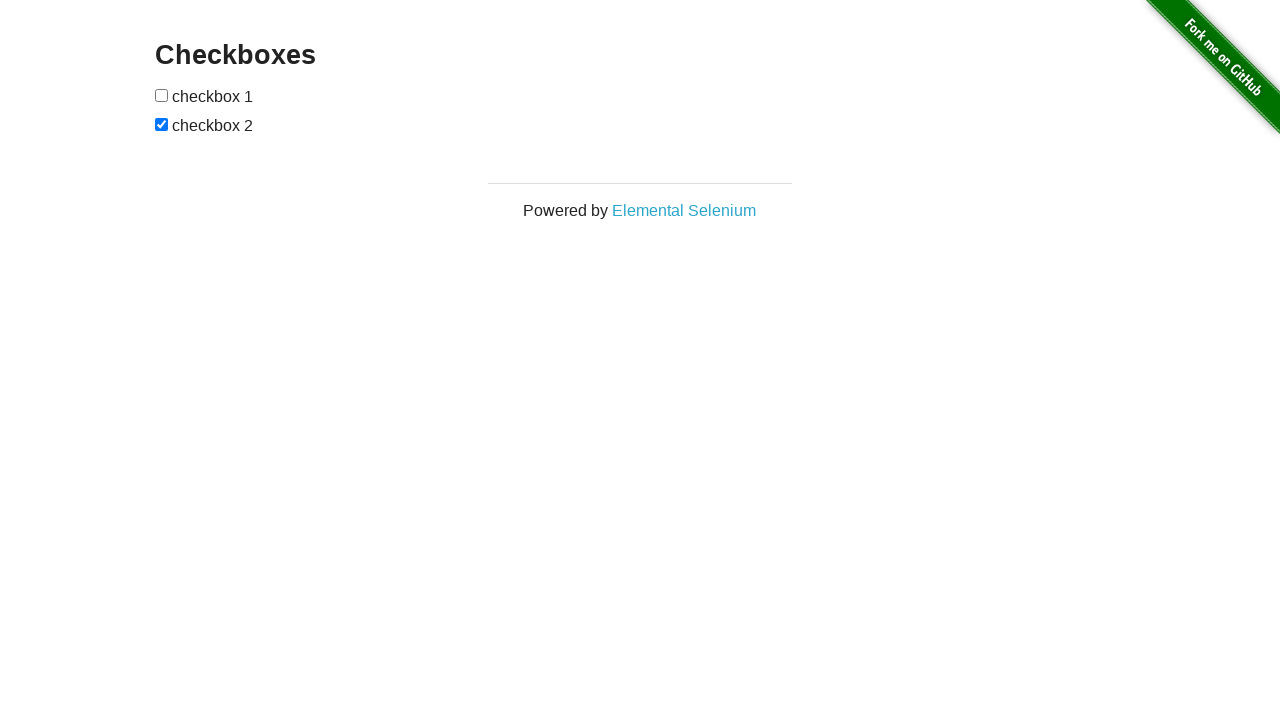

Located all checkboxes on the page
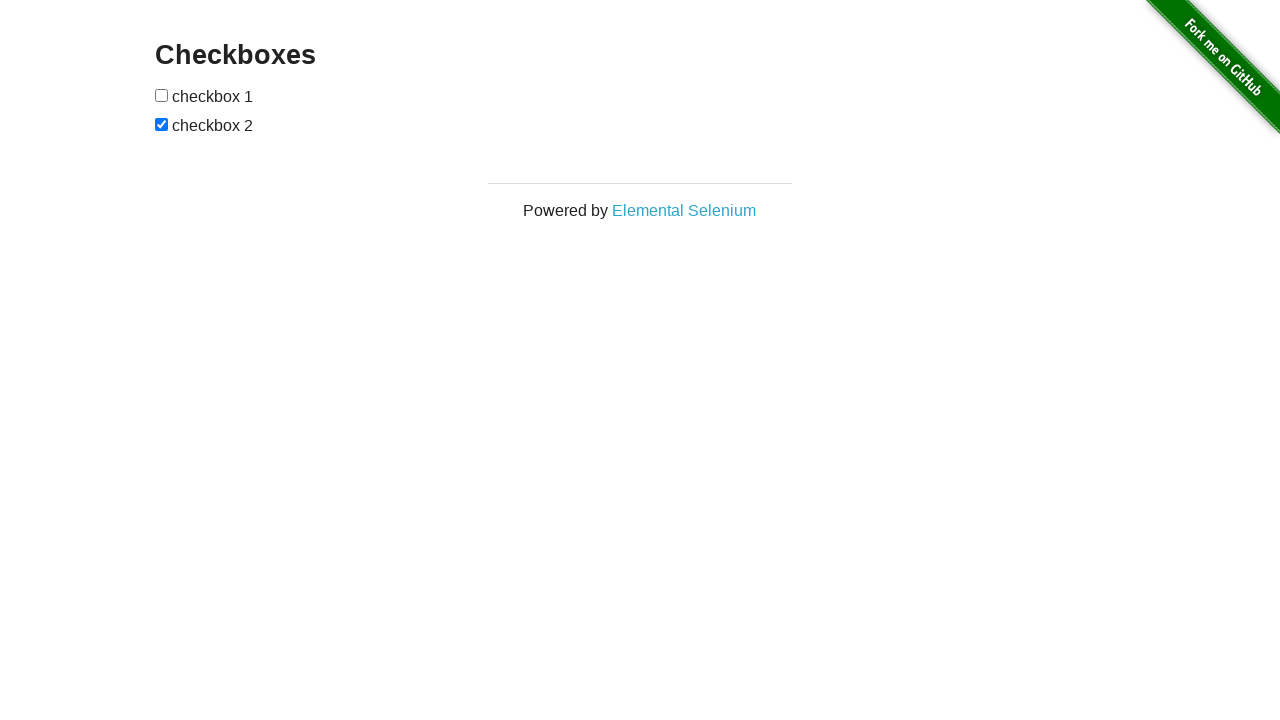

Clicked the first checkbox (index 0) at (162, 95) on xpath=//input[@type='checkbox'] >> nth=0
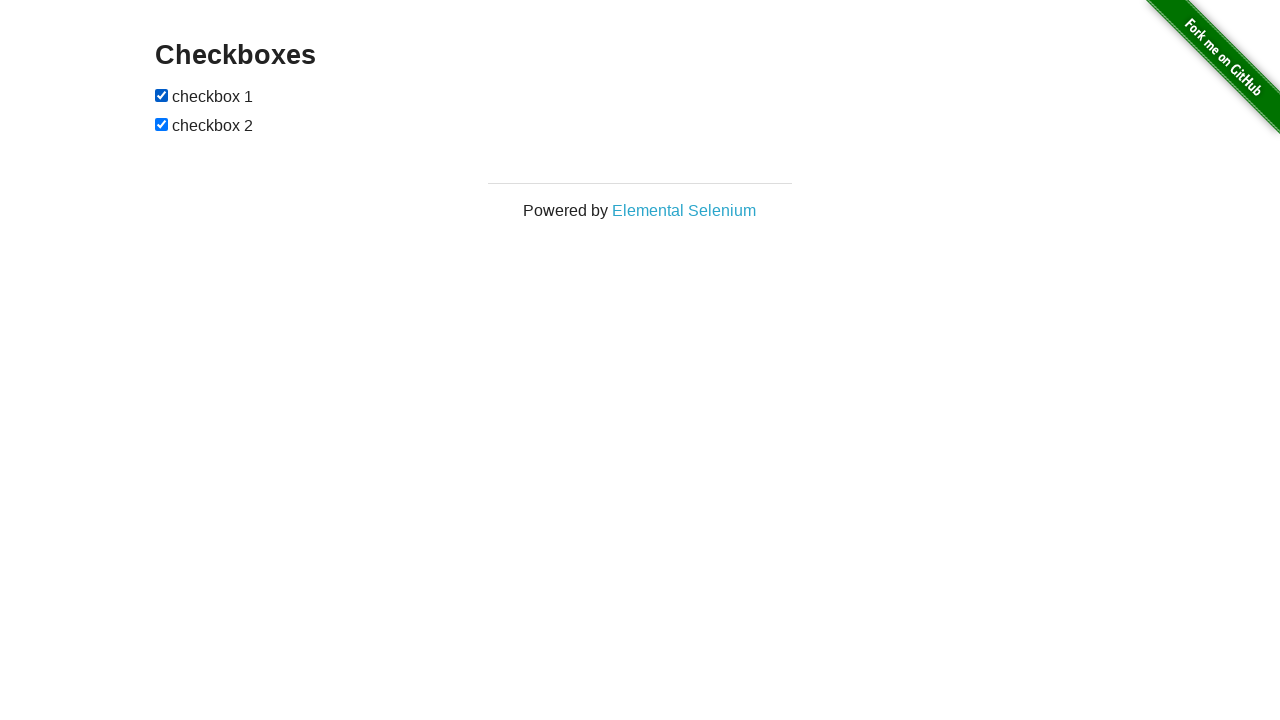

Verified that the first checkbox is now checked
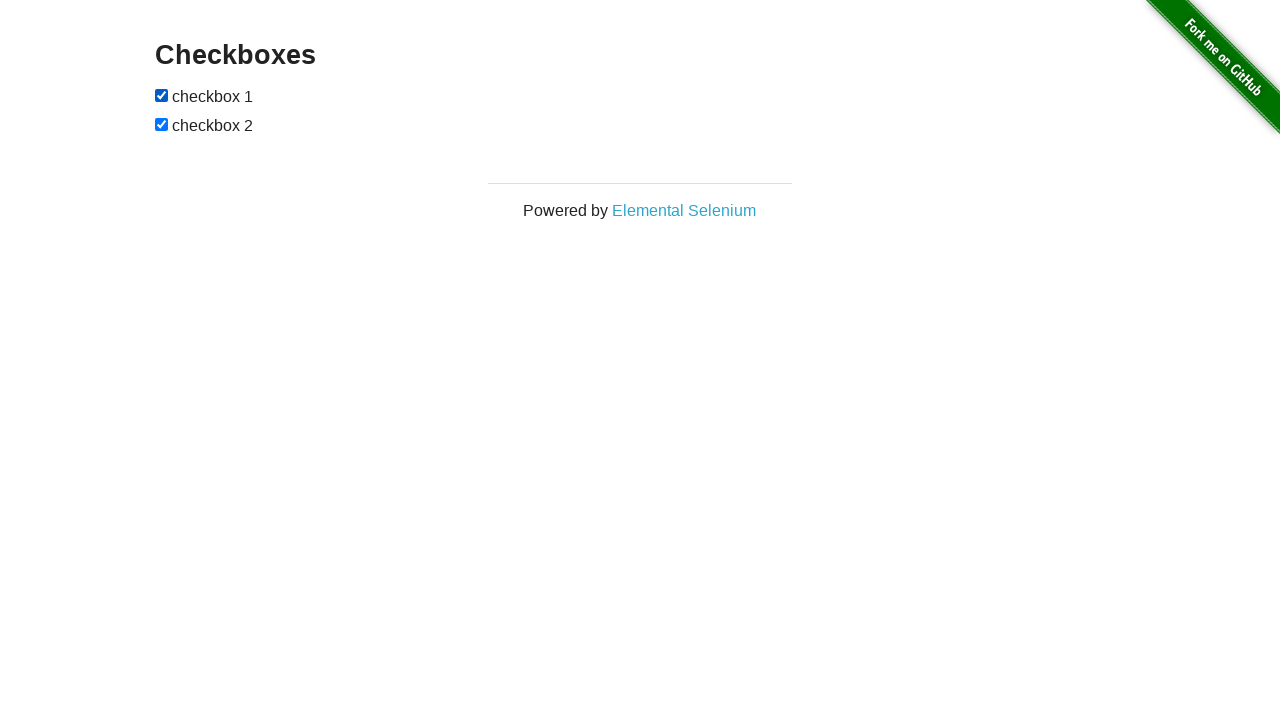

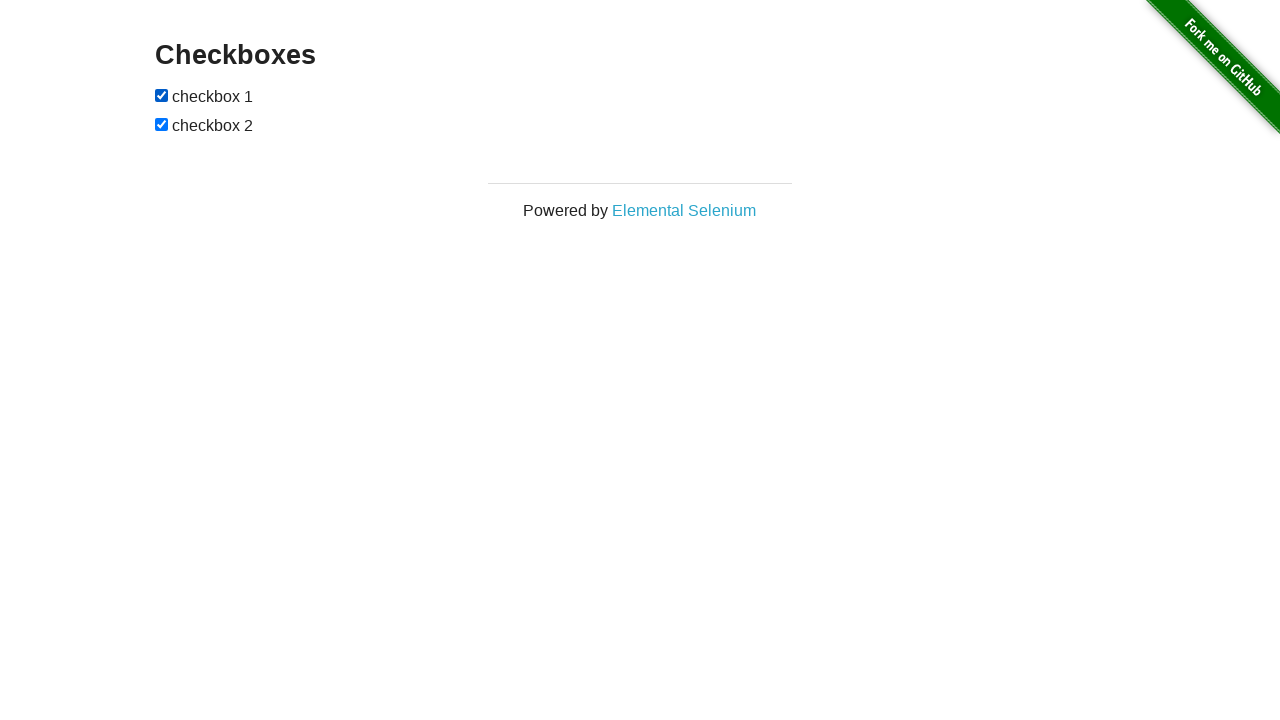